Clicks the "Get started" link and verifies the Installation heading is visible on the resulting page

Starting URL: https://playwright.dev/

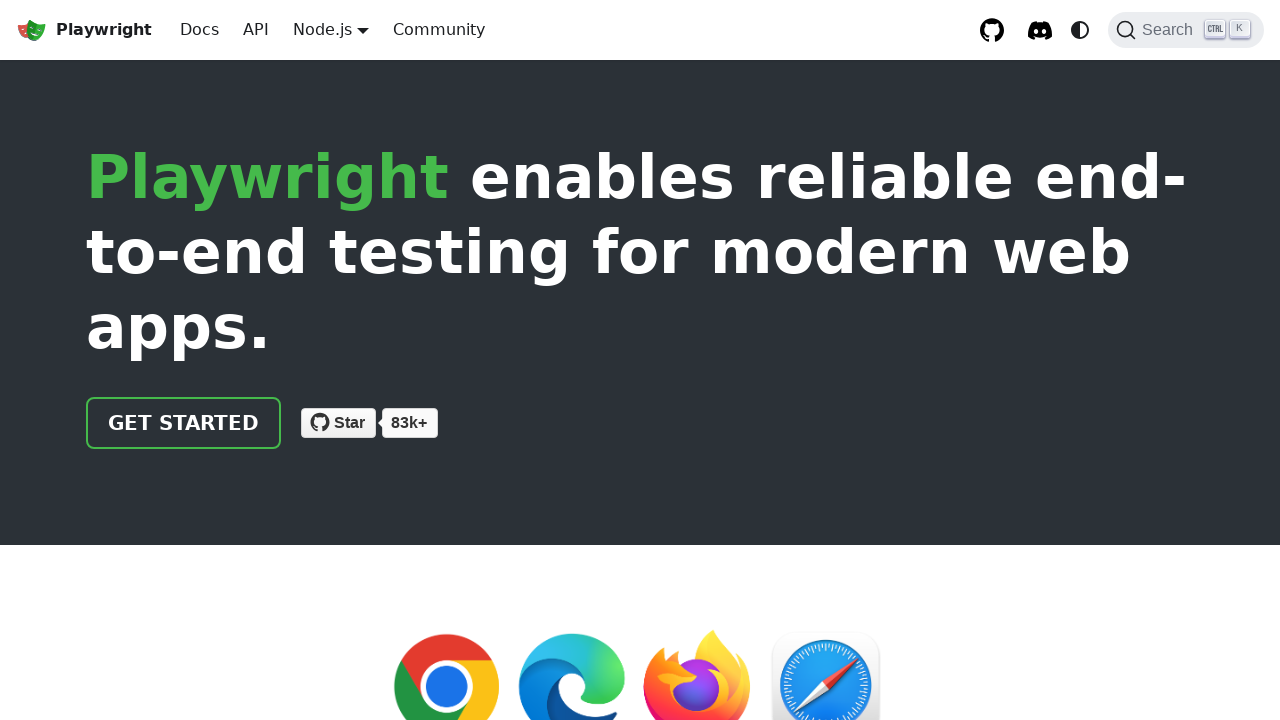

Navigated to https://playwright.dev/
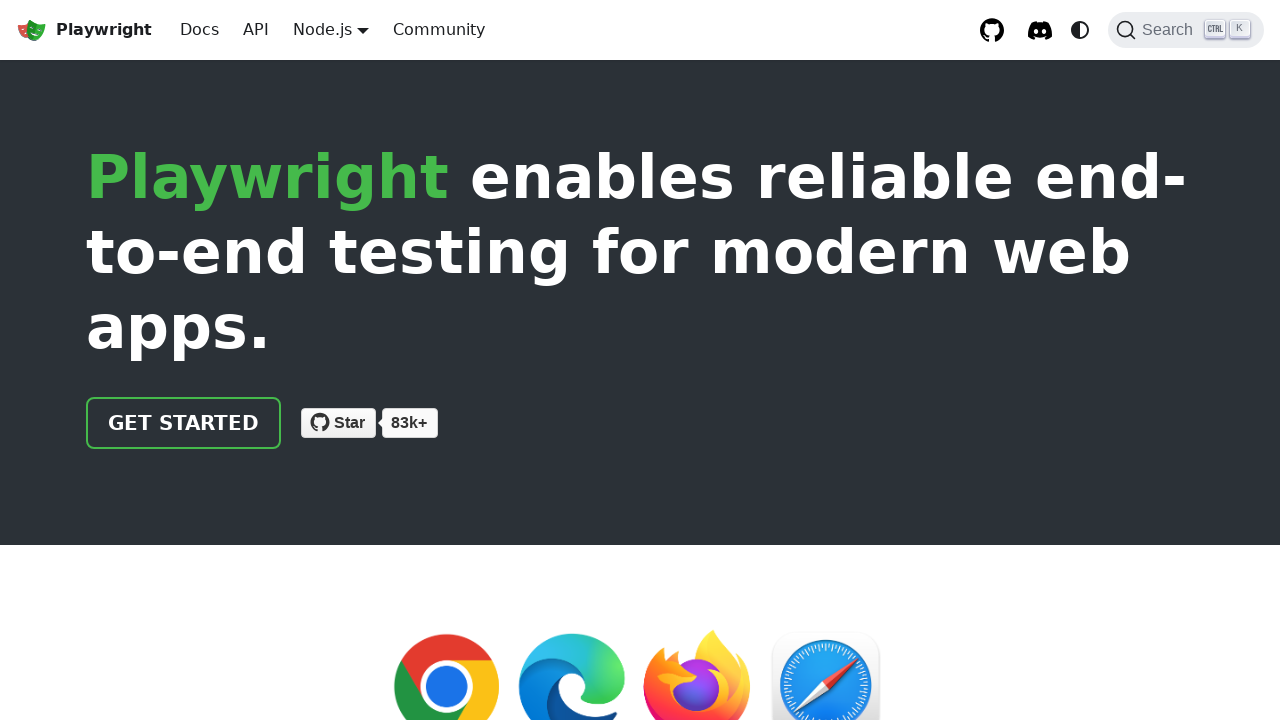

Clicked the 'Get started' link at (184, 423) on internal:role=link[name="Get started"i]
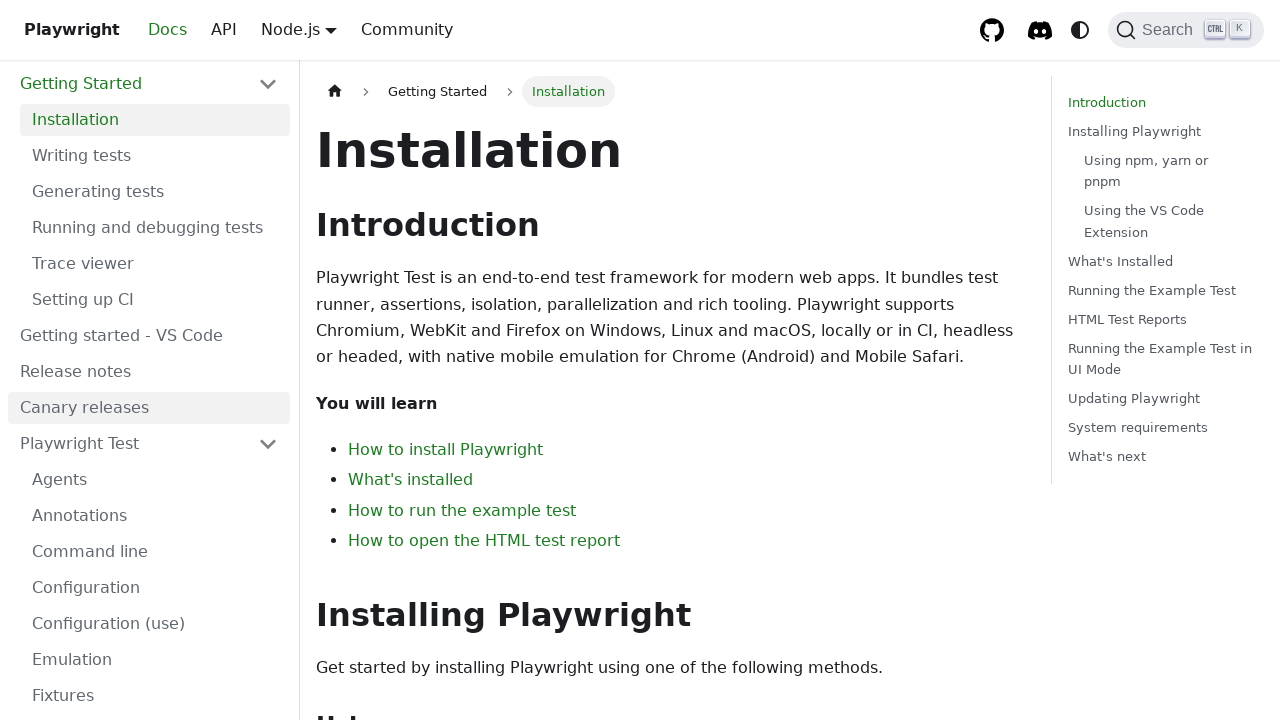

Installation heading is now visible on the page
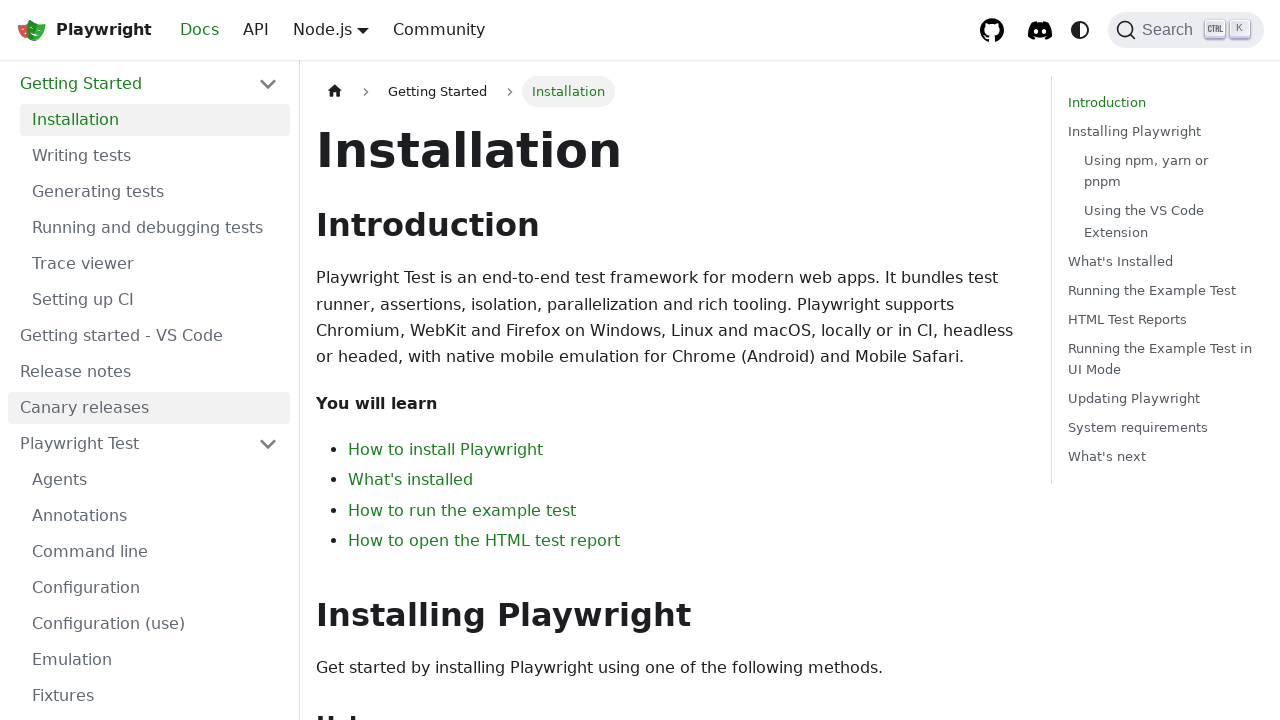

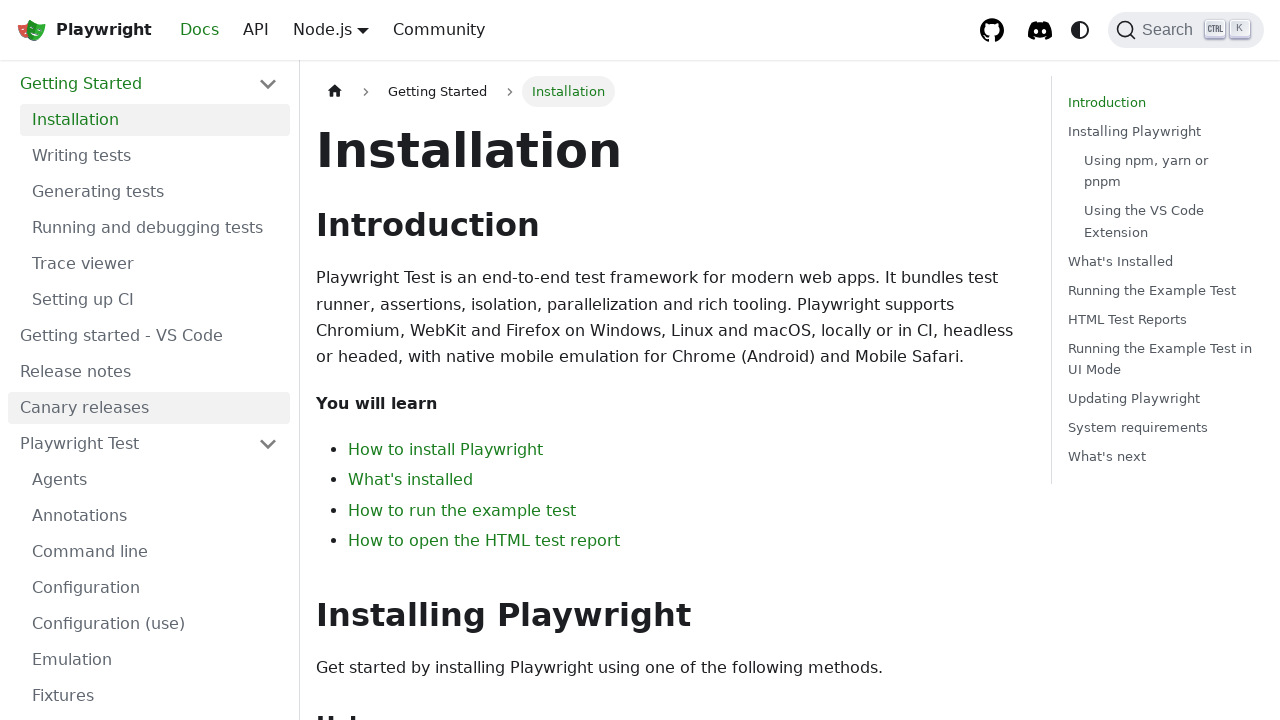